Tests the Tabs widget by navigating through different tab options (What, Origin, Use)

Starting URL: https://demoqa.com

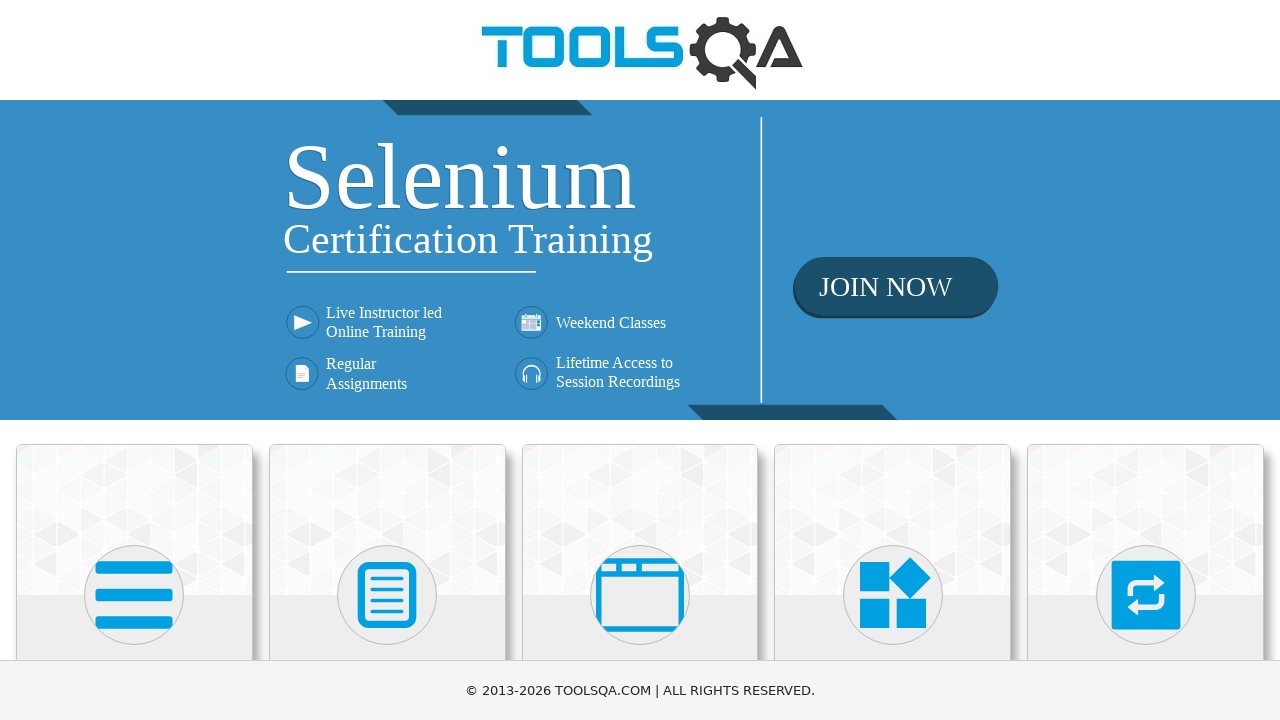

Clicked on Widgets section at (893, 360) on xpath=//h5[text()='Widgets']
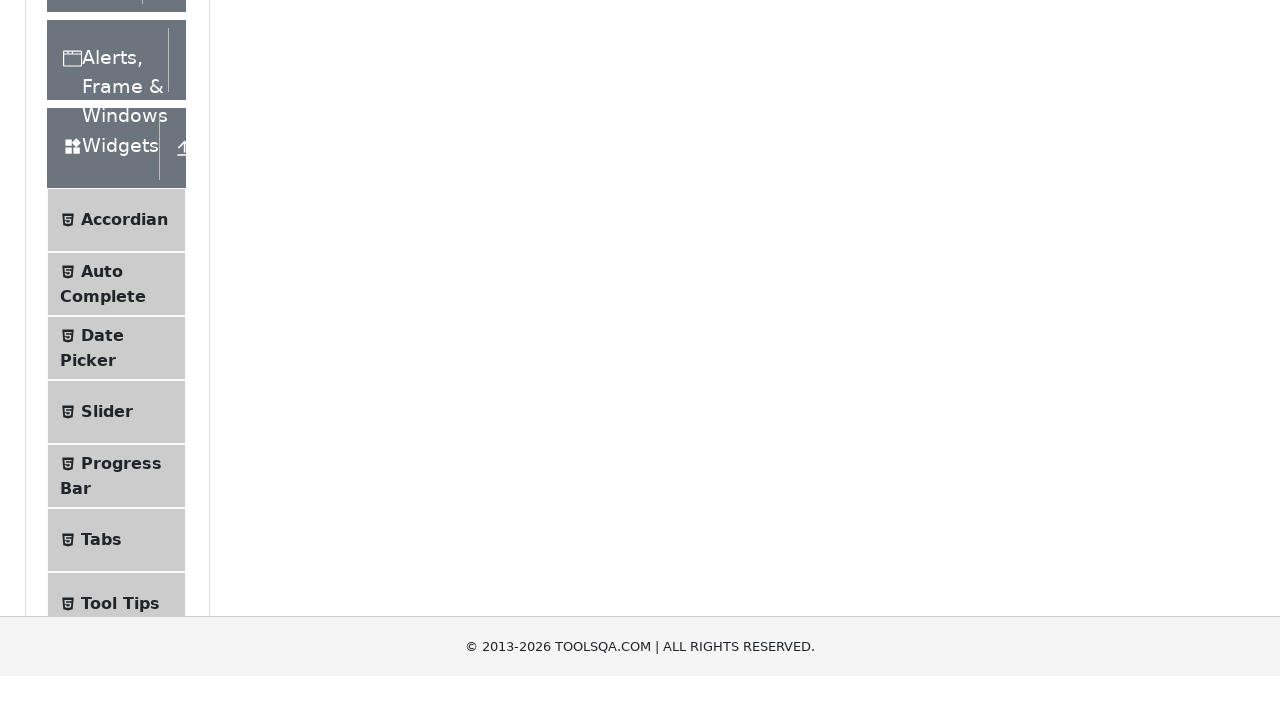

Clicked on Tabs menu item at (101, 360) on xpath=//span[text()='Tabs']
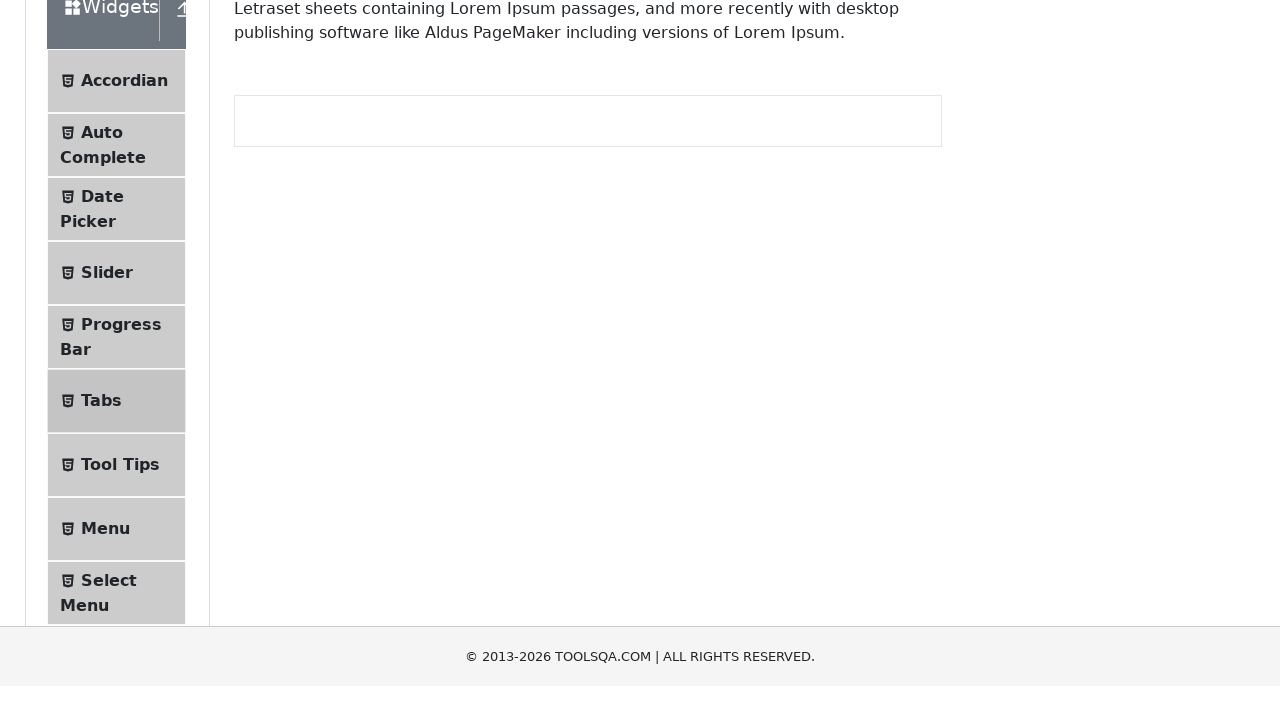

Clicked on 'What' tab at (272, 150) on #demo-tab-what
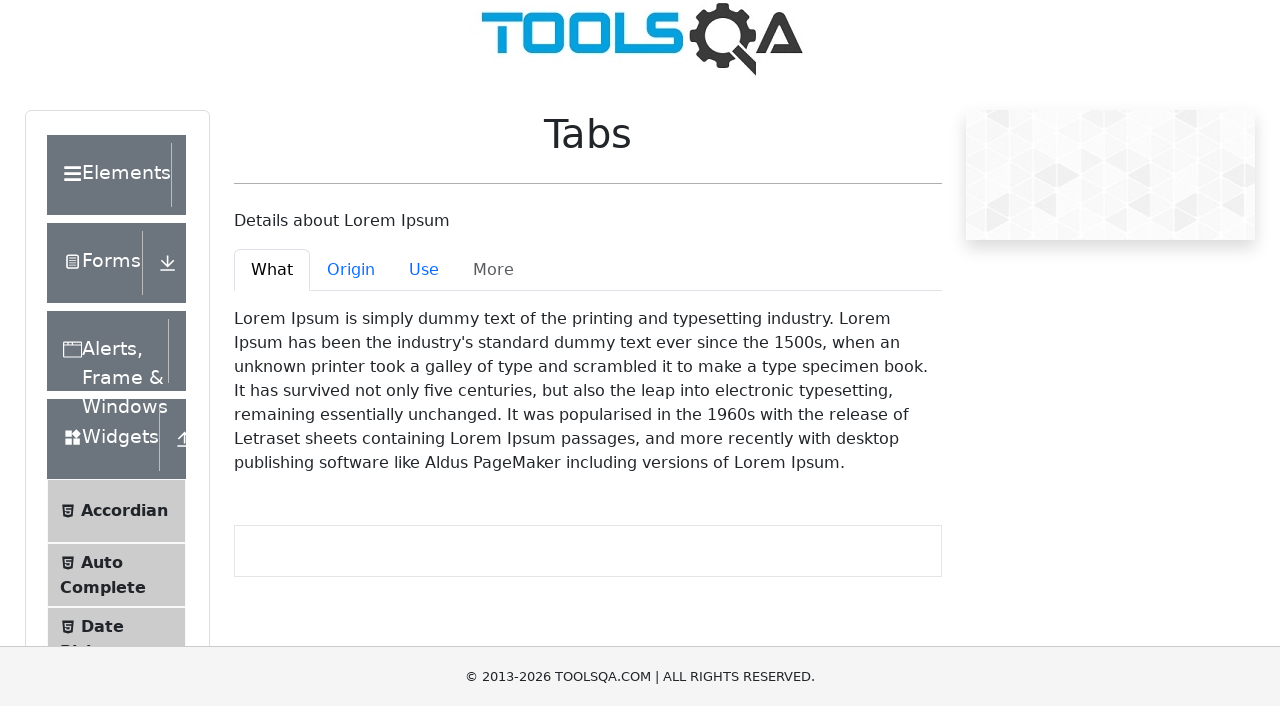

Waited for 'What' tab content to load
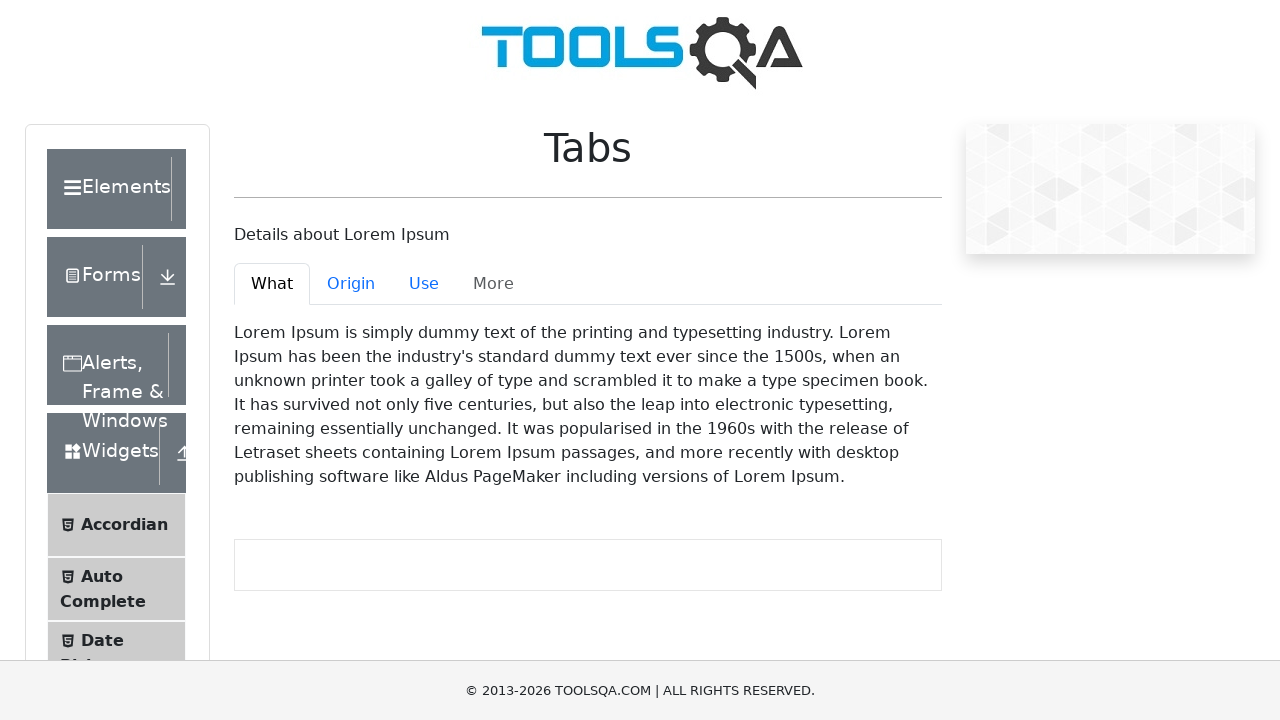

Clicked on 'Origin' tab at (351, 284) on #demo-tab-origin
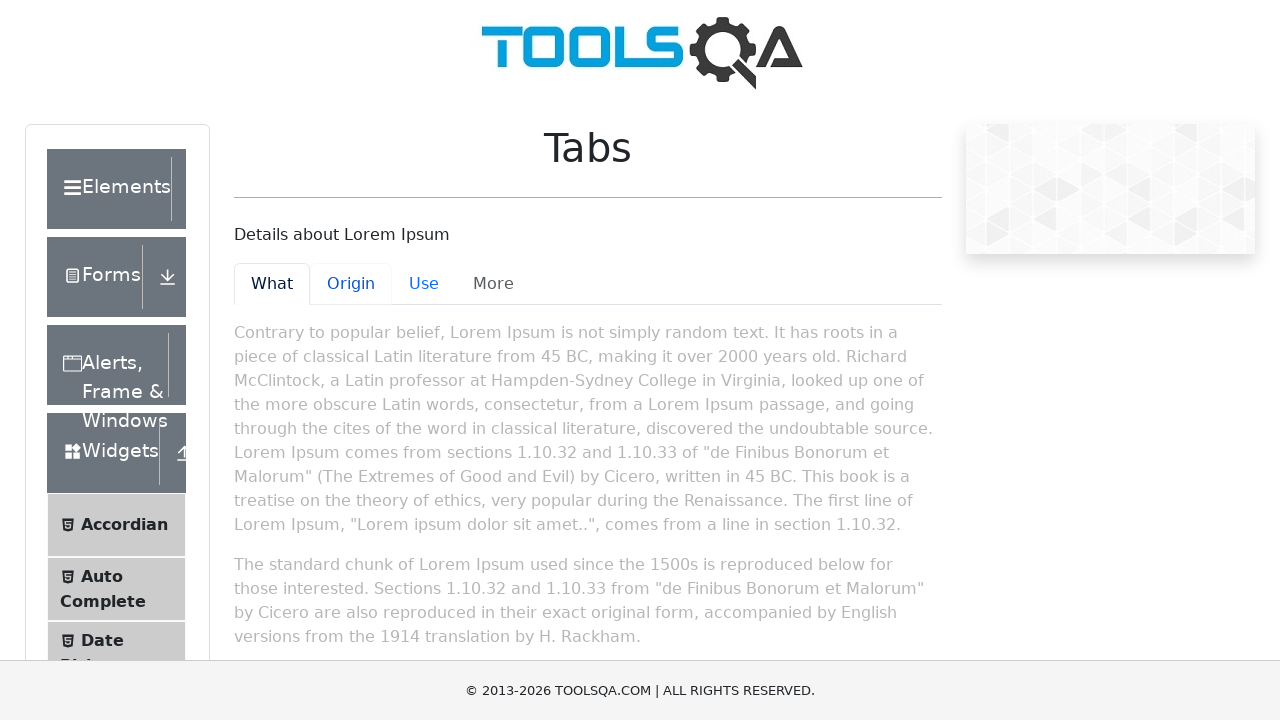

Waited for 'Origin' tab content to load
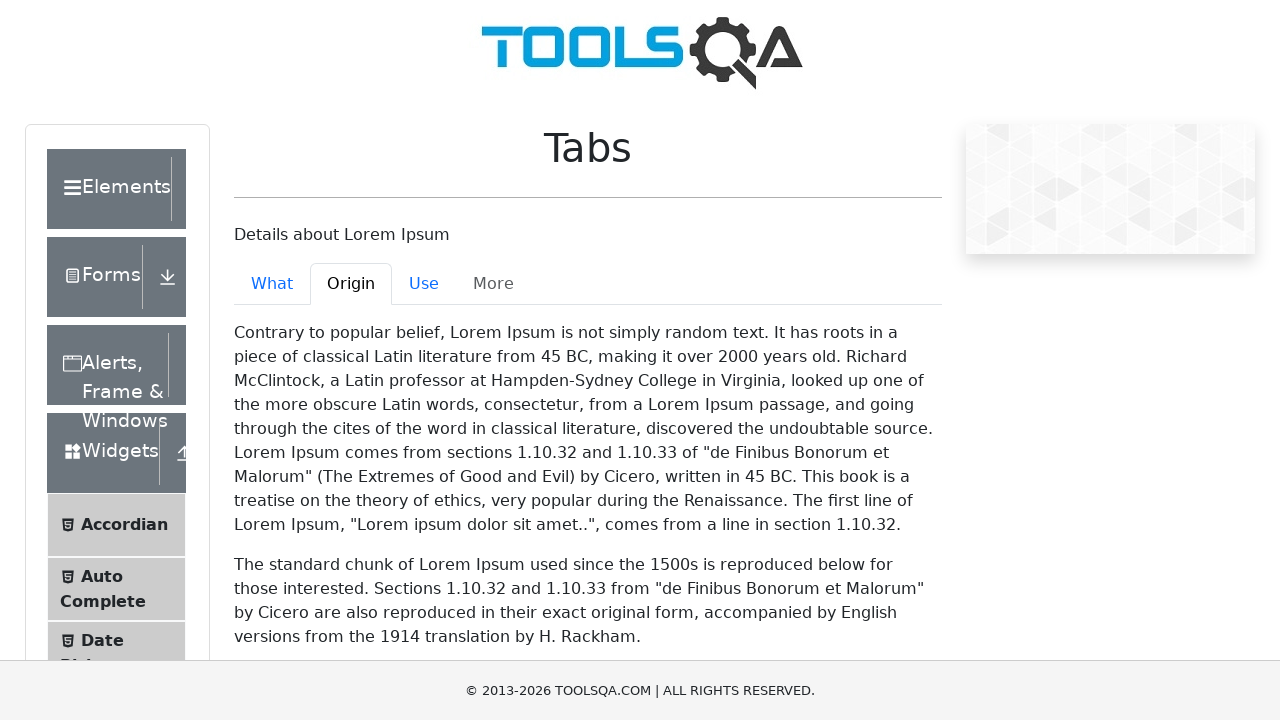

Clicked on 'Use' tab at (424, 284) on #demo-tab-use
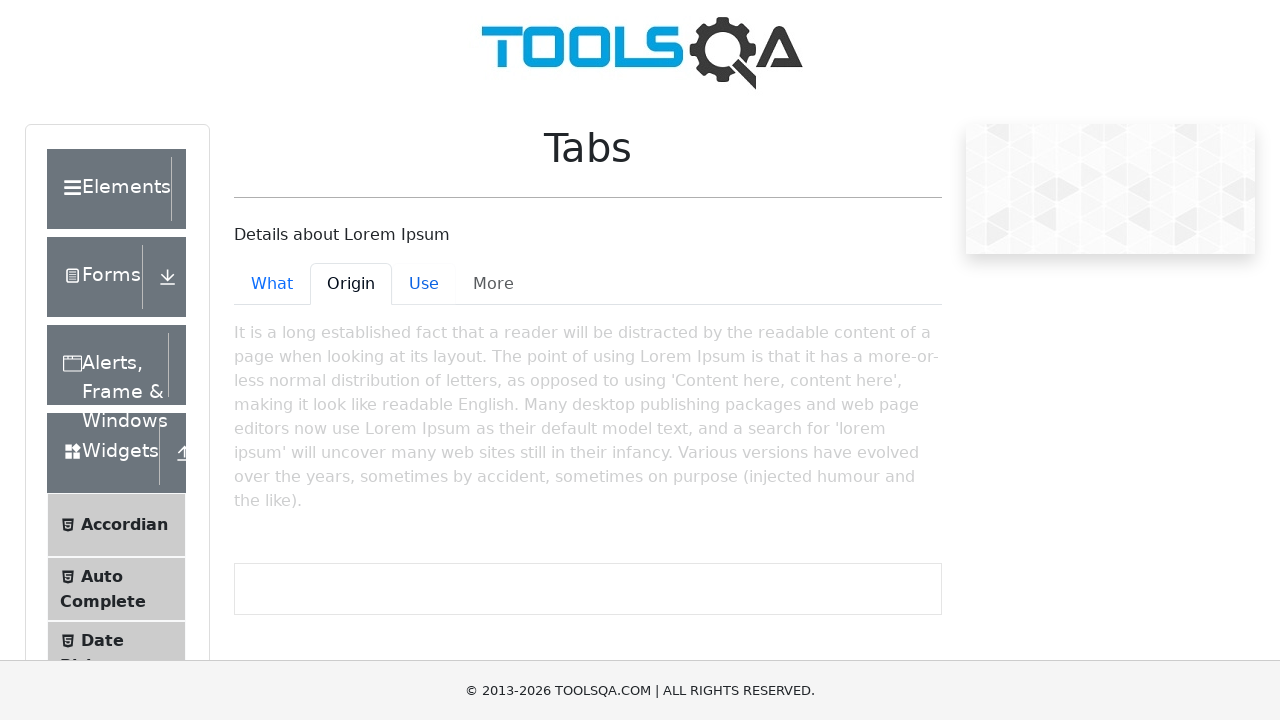

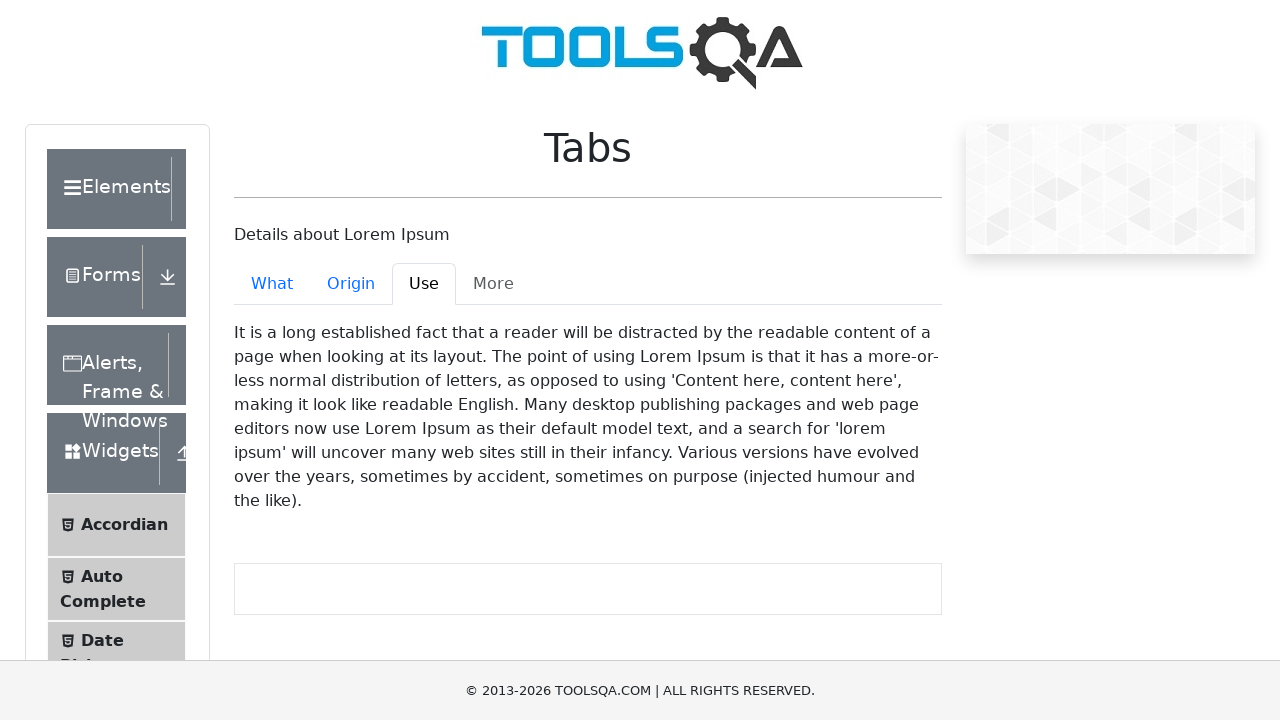